Tests multi-tab handling by clicking buttons that open new tabs, switching between tabs, and verifying content on each newly opened tab

Starting URL: https://v1.training-support.net/selenium/tab-opener

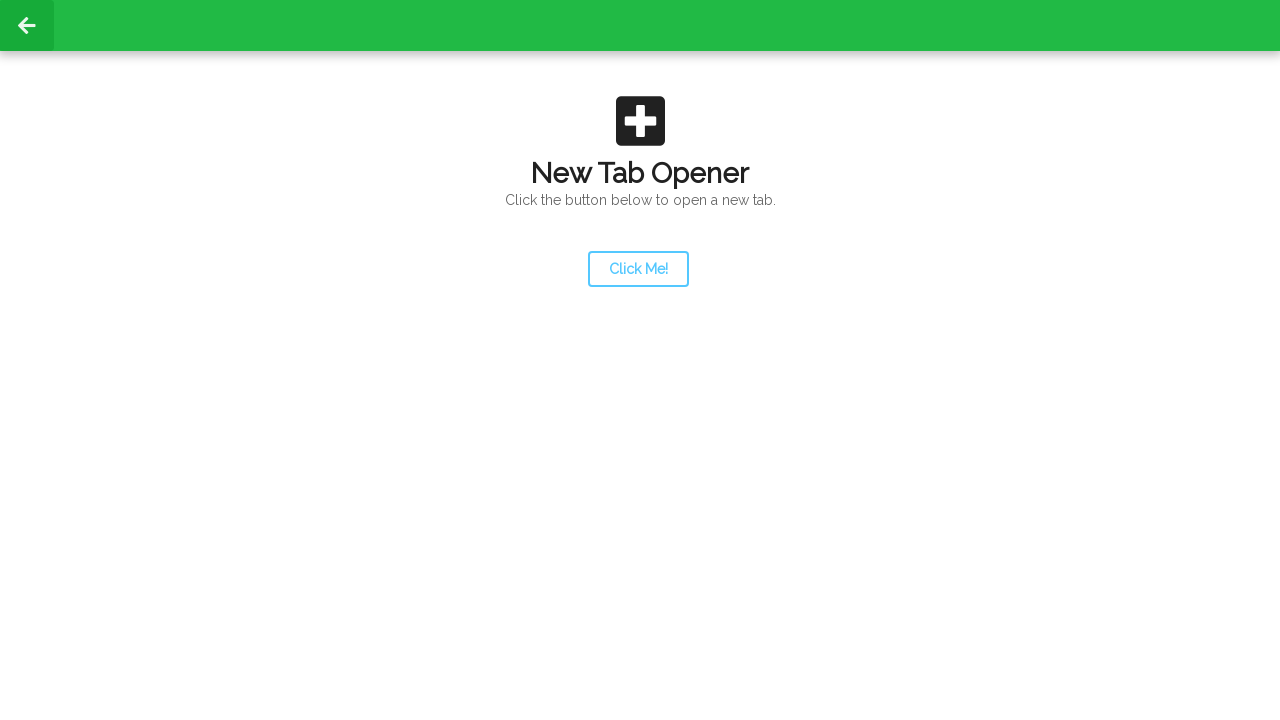

Clicked launcher button to open a new tab at (638, 269) on #launcher
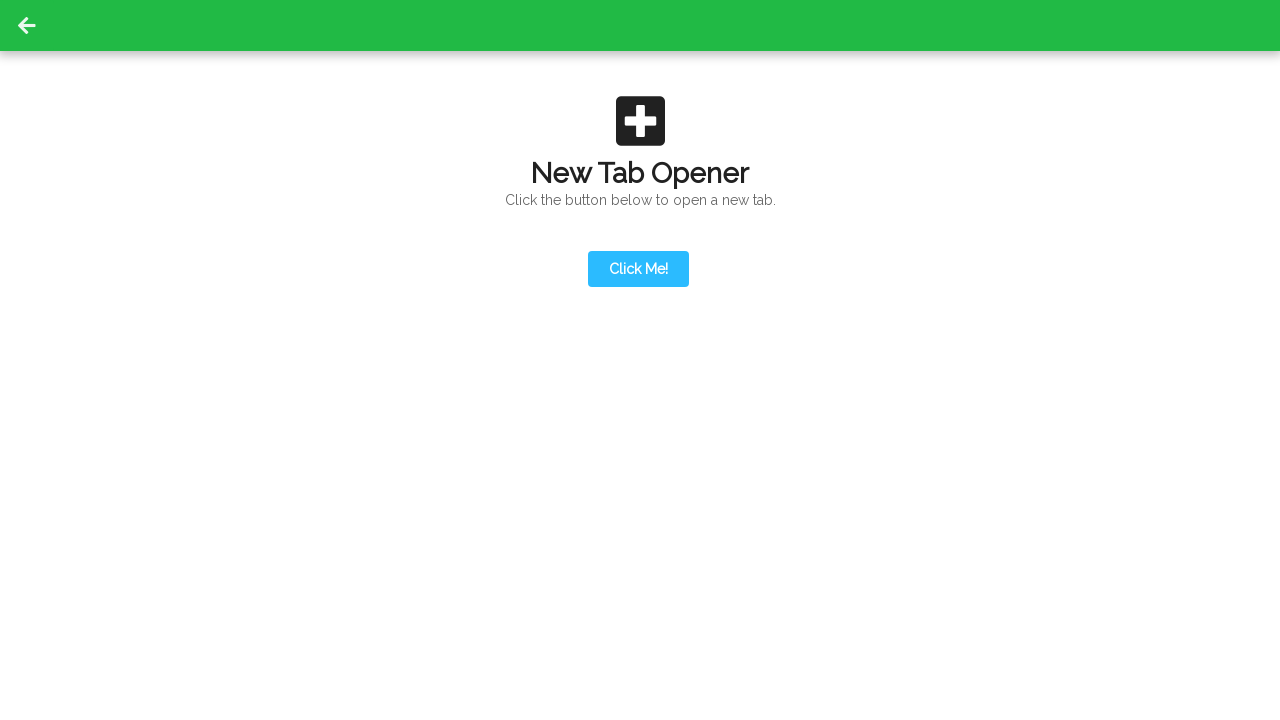

Captured reference to newly opened tab
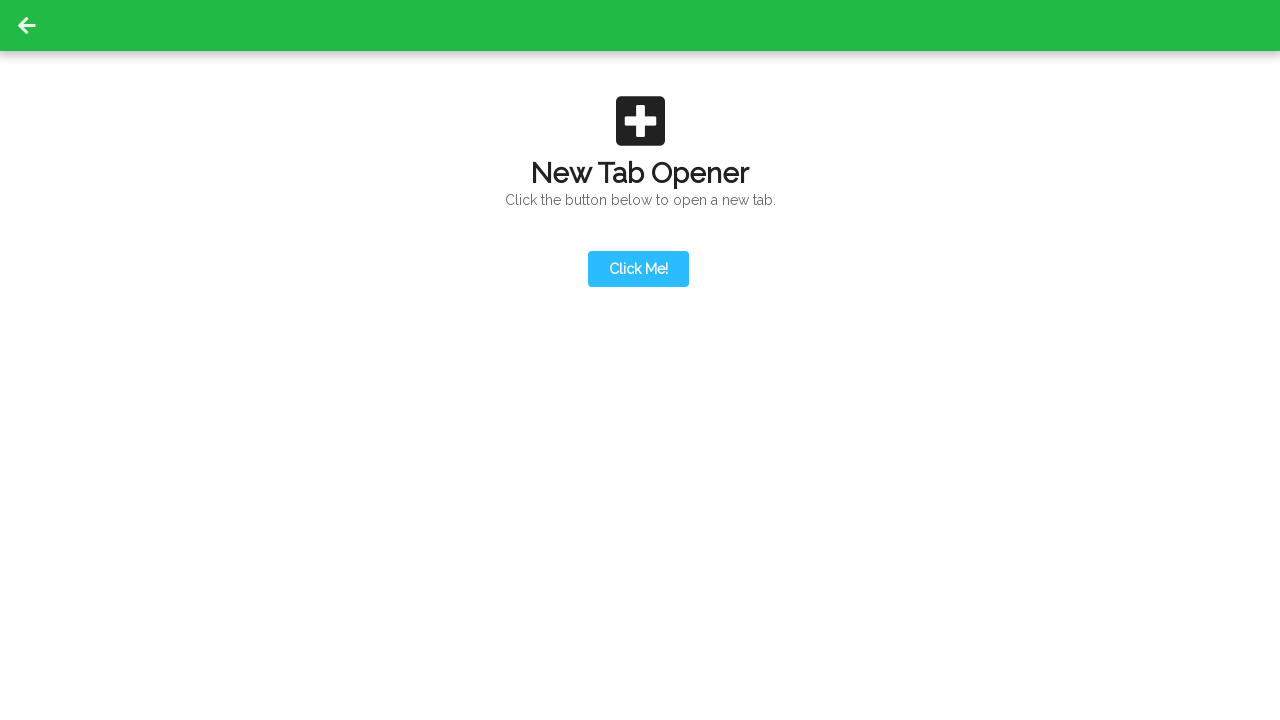

Waited for new tab to fully load
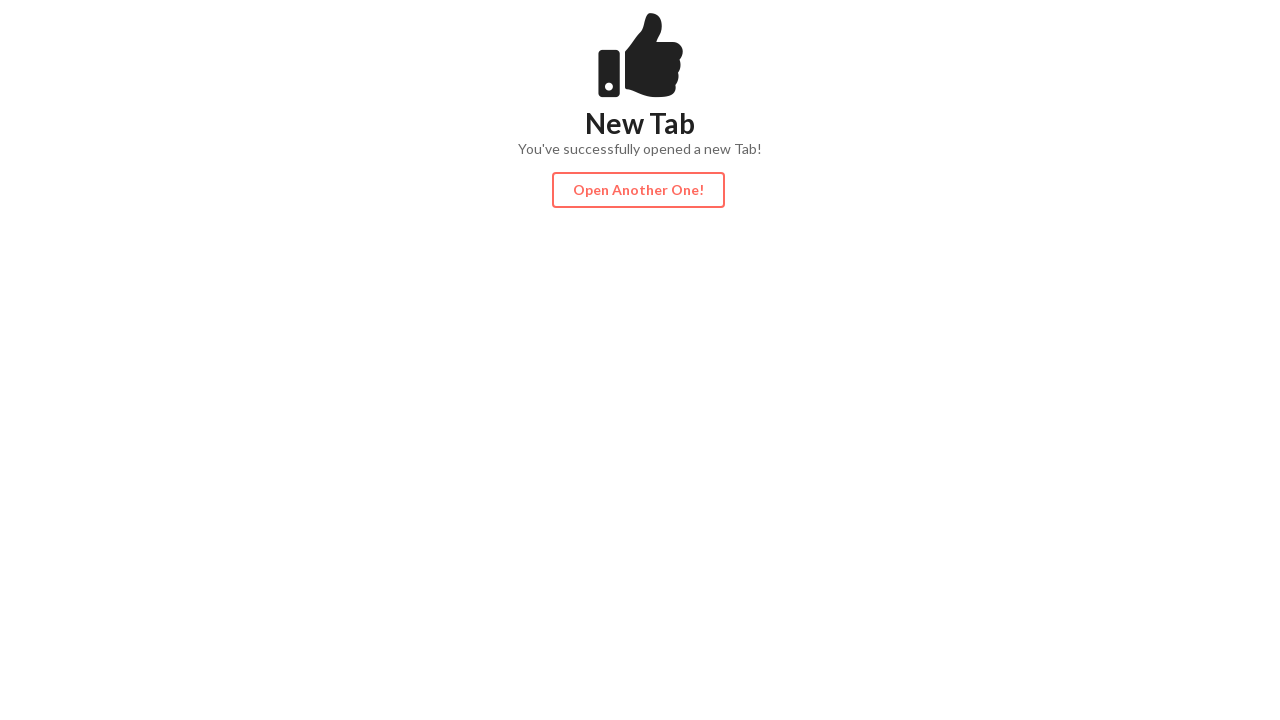

Action button is visible on second tab
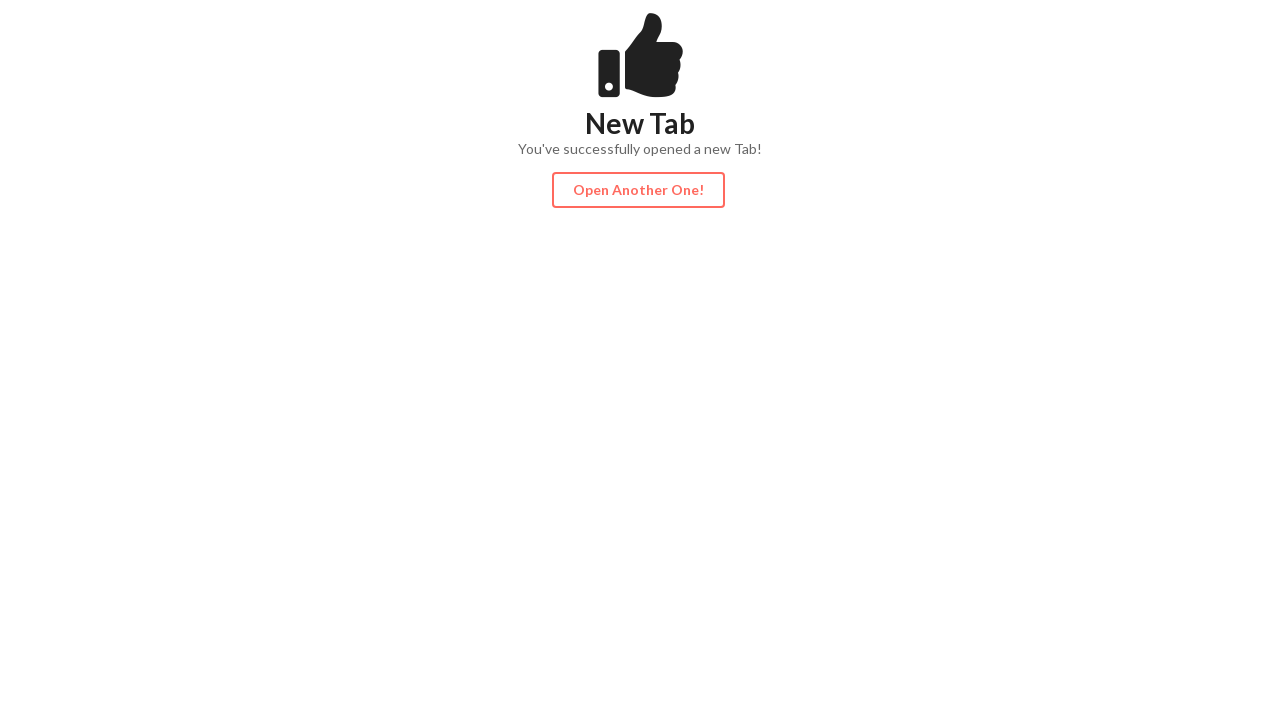

Clicked action button on second tab at (638, 190) on #actionButton
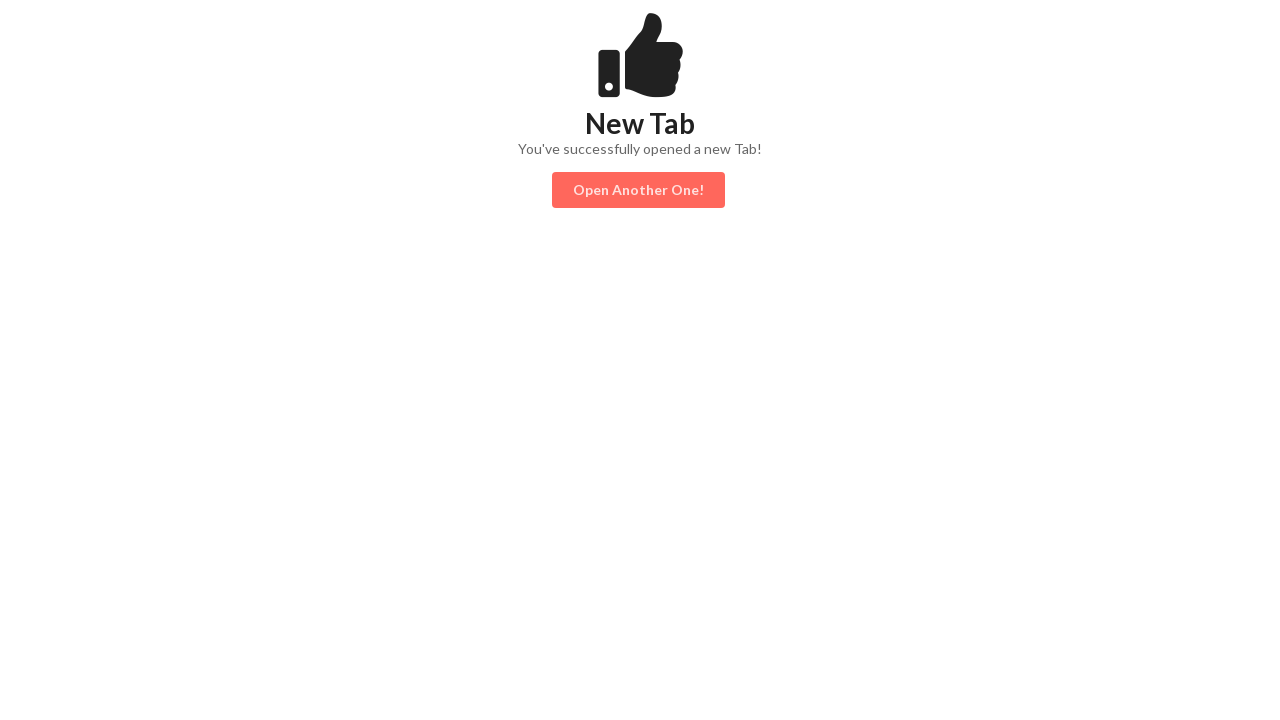

Third tab opened after clicking action button
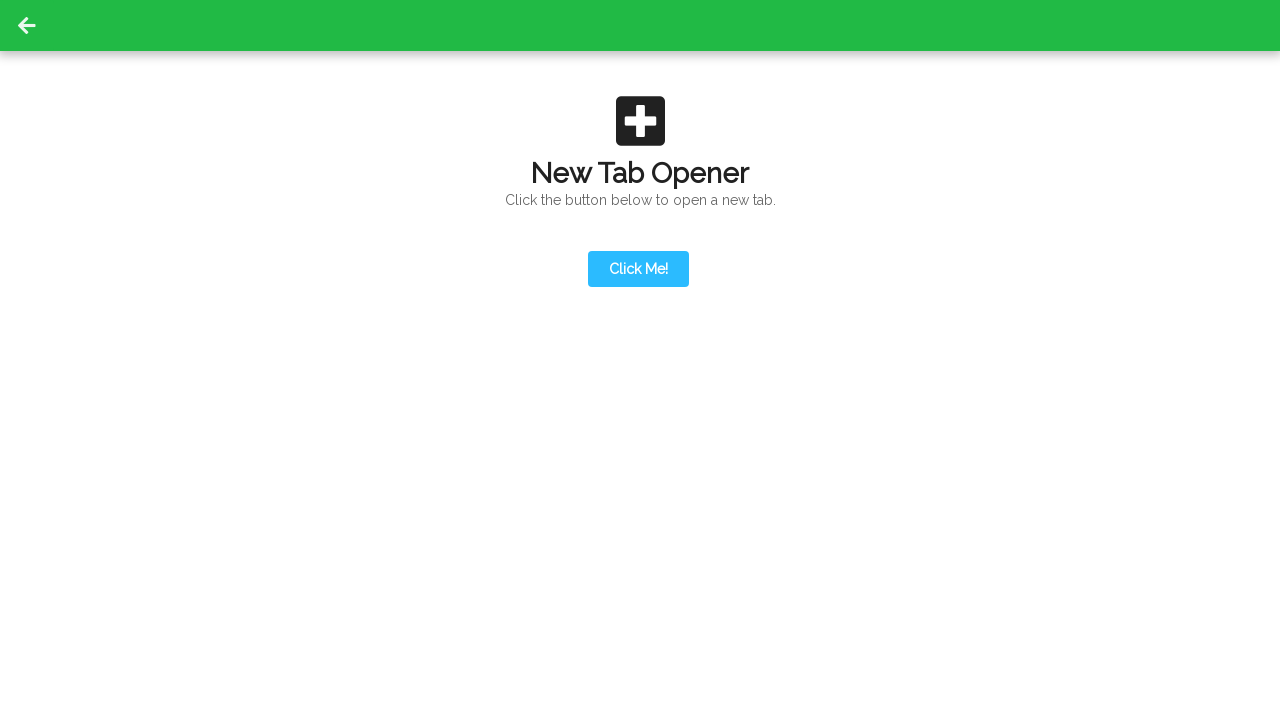

Captured reference to third tab
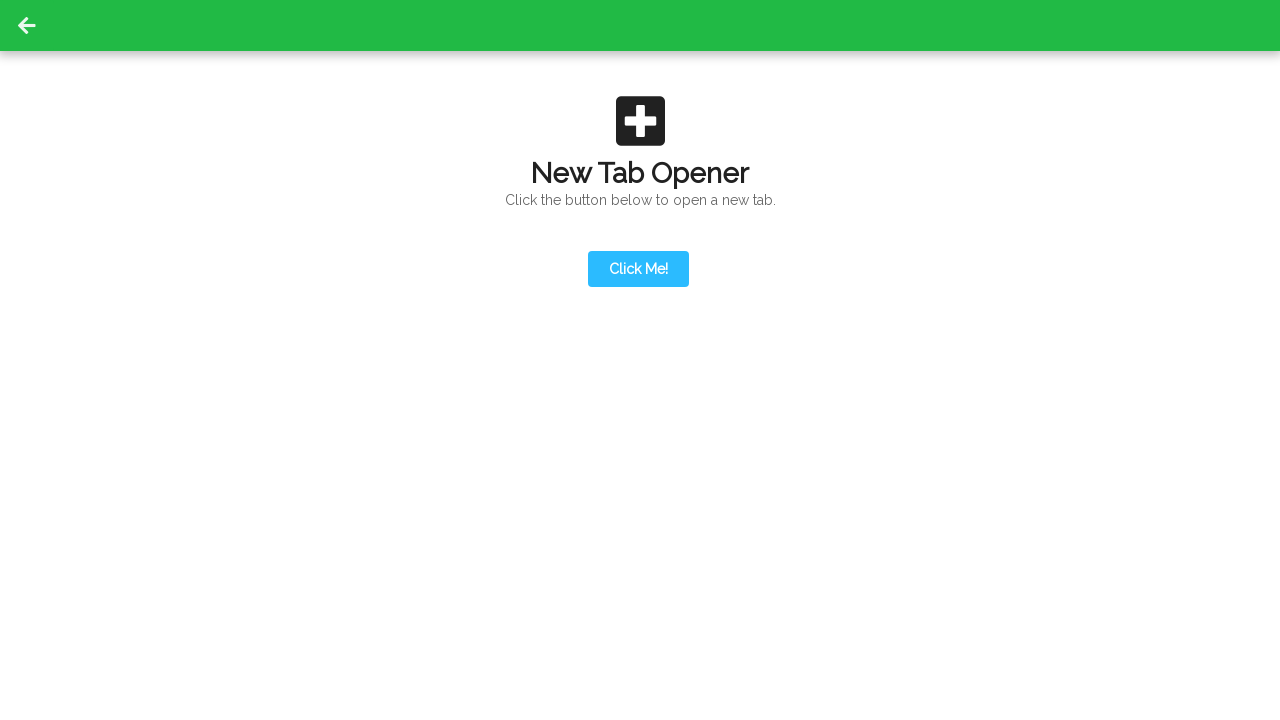

Waited for third tab to fully load
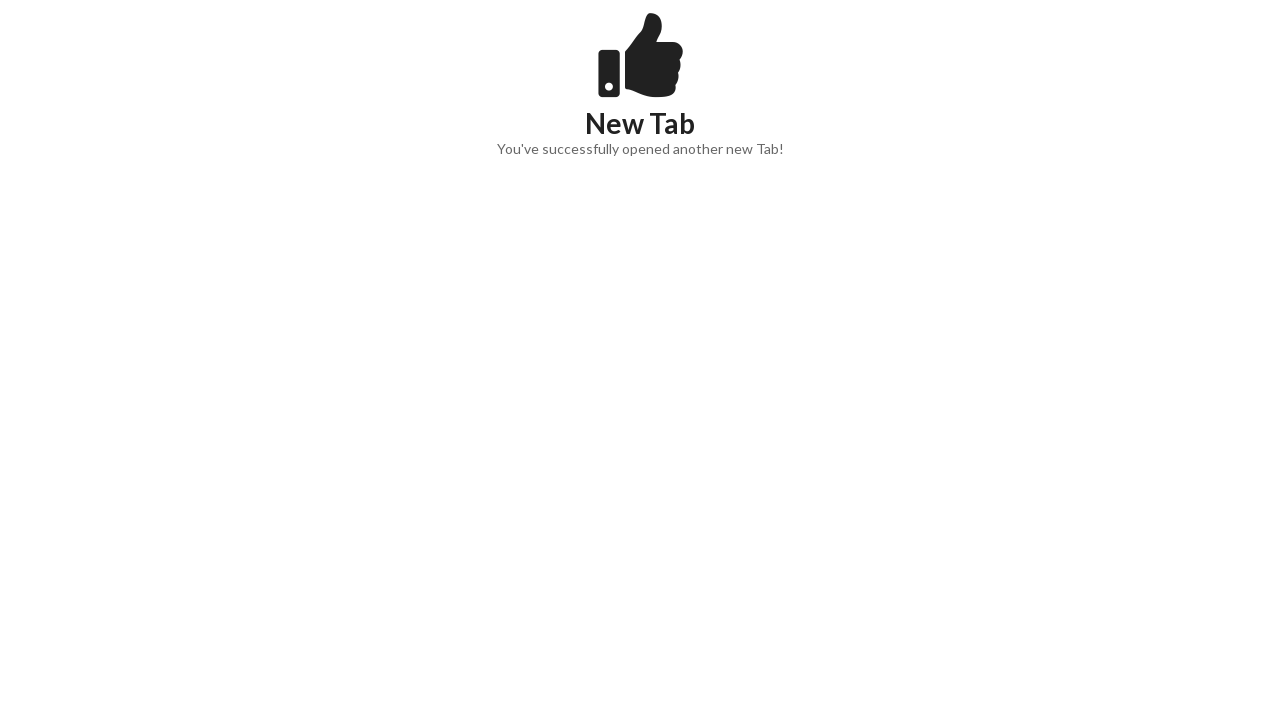

Content is visible on third tab
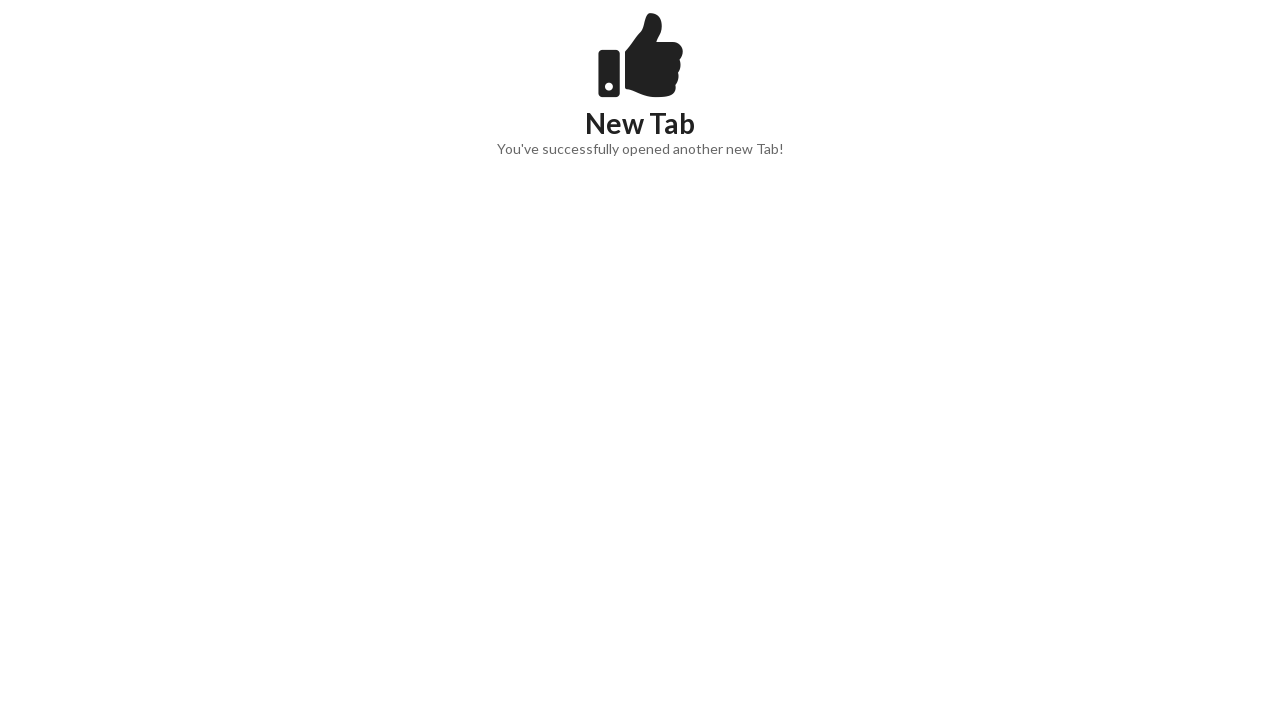

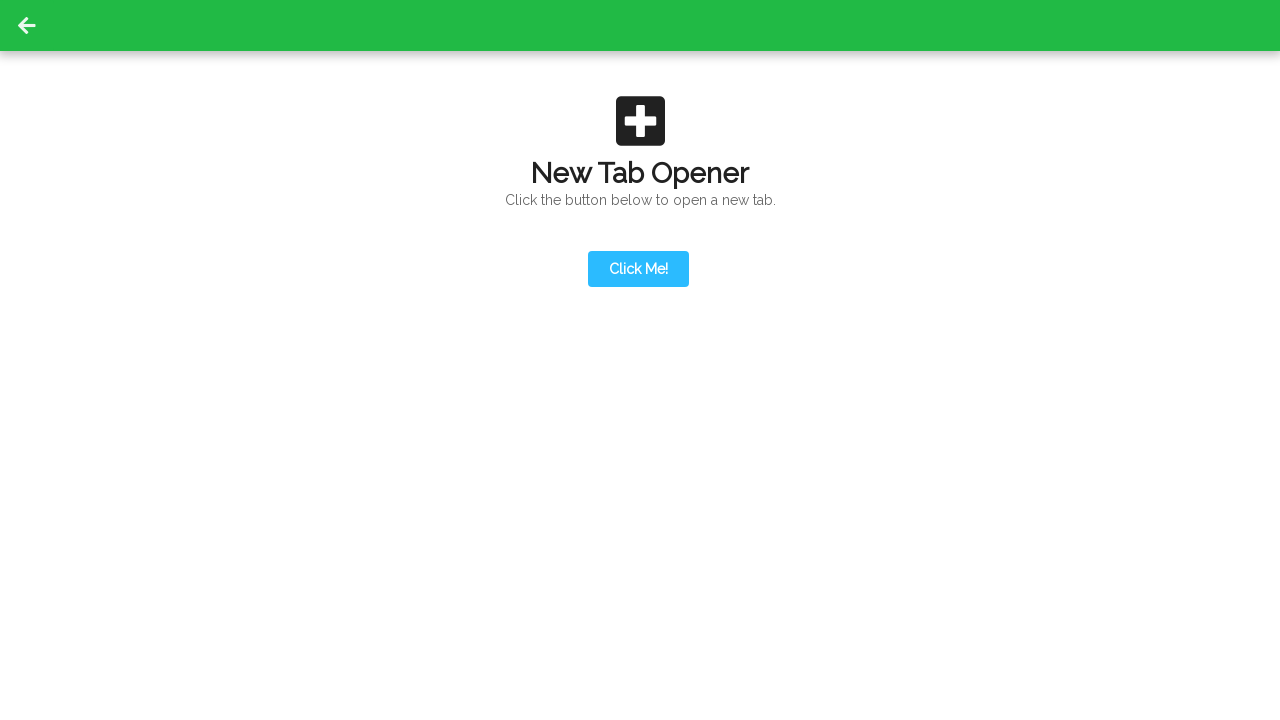